Tests simple alert functionality by triggering an alert and accepting it

Starting URL: https://demo.automationtesting.in/Alerts.html

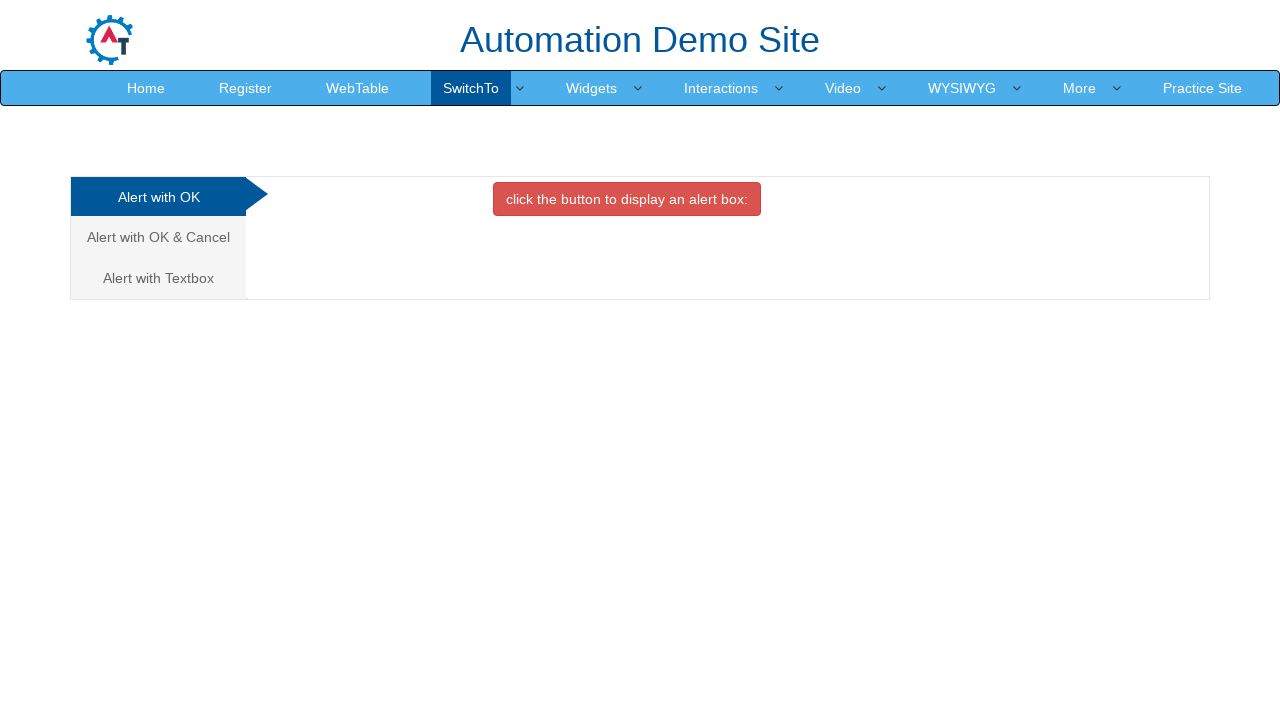

Clicked on Simple Alert tab at (158, 197) on xpath=/html/body/div[1]/div/div/div/div[1]/ul/li[1]/a
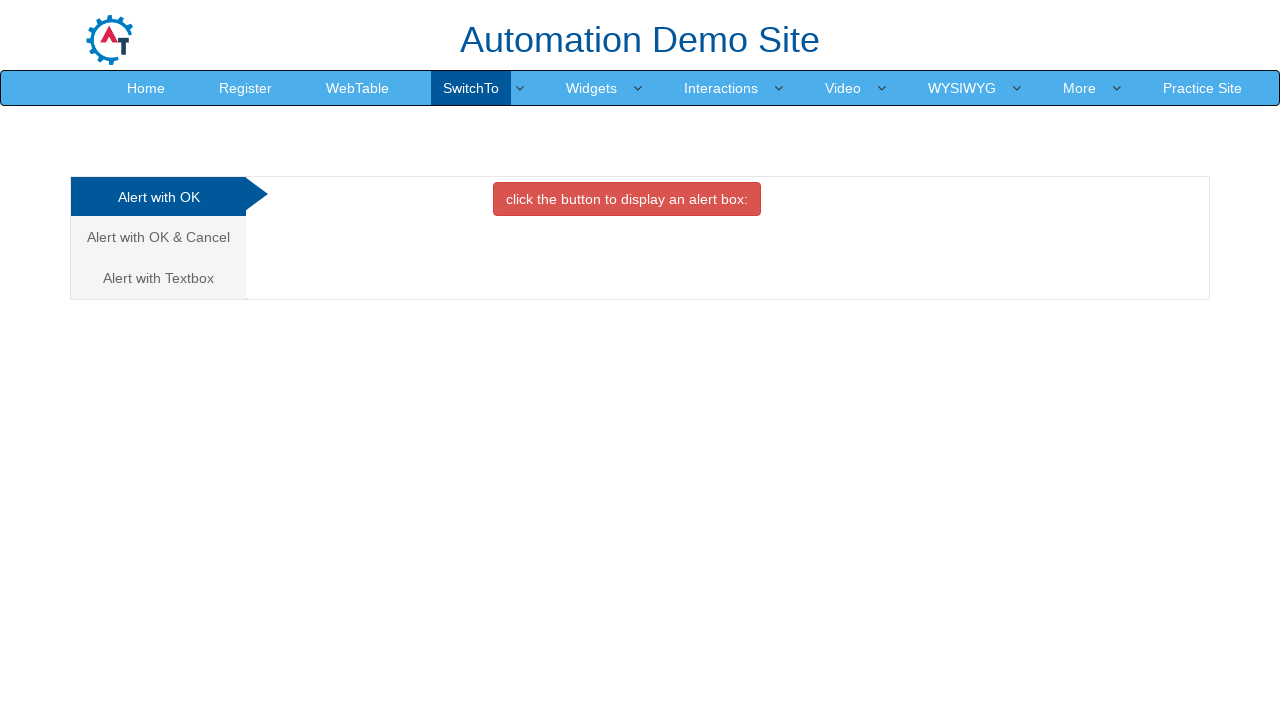

Clicked button to trigger simple alert at (627, 199) on xpath=/html/body/div[1]/div/div/div/div[2]/div[1]/button
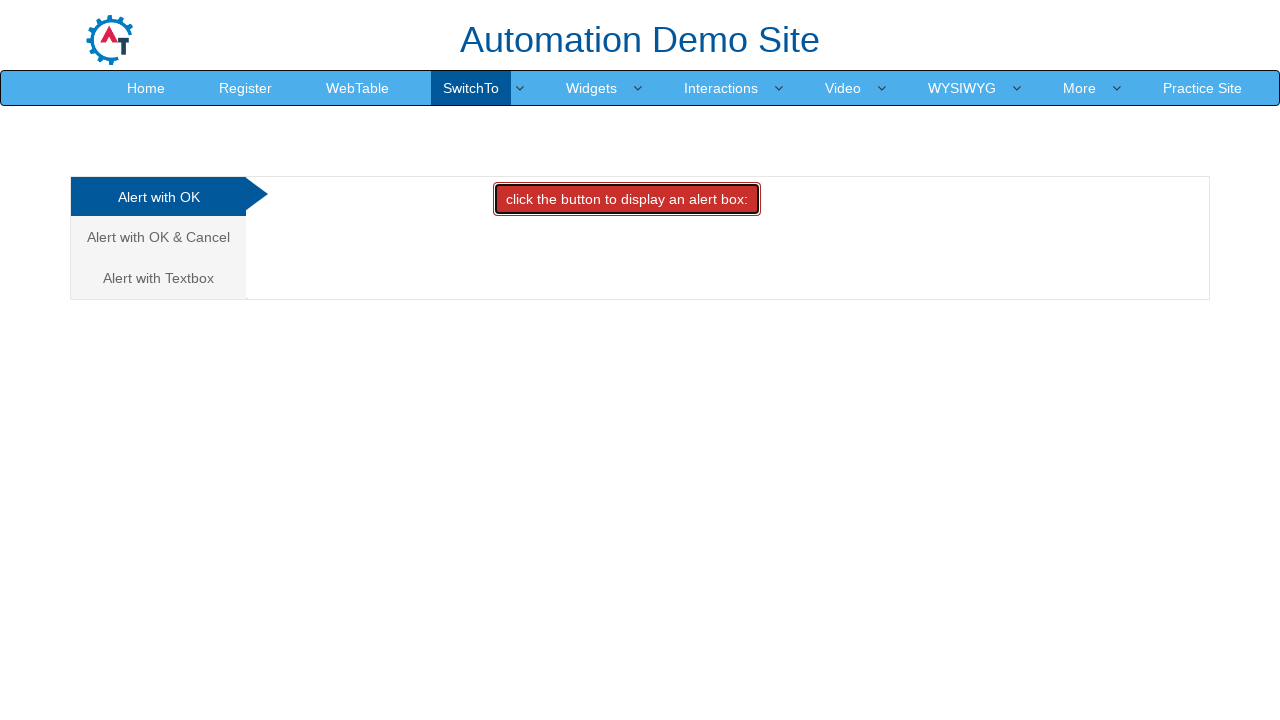

Set up dialog handler to accept alerts
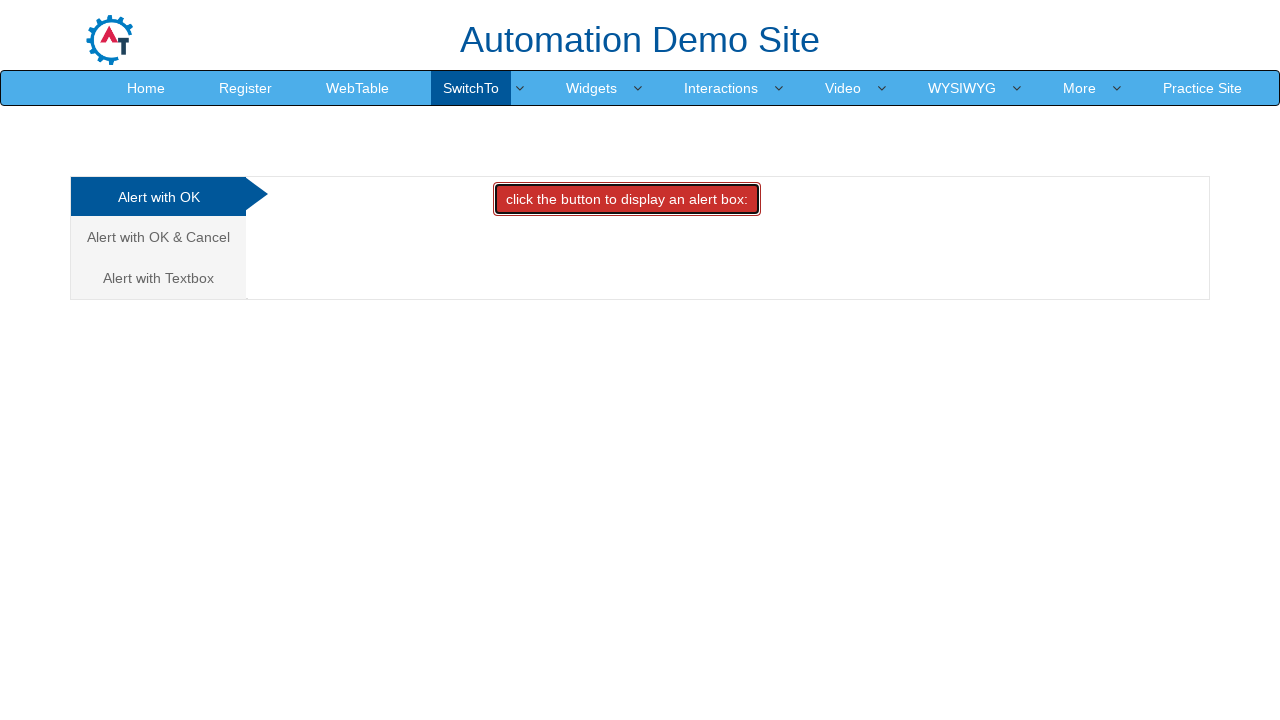

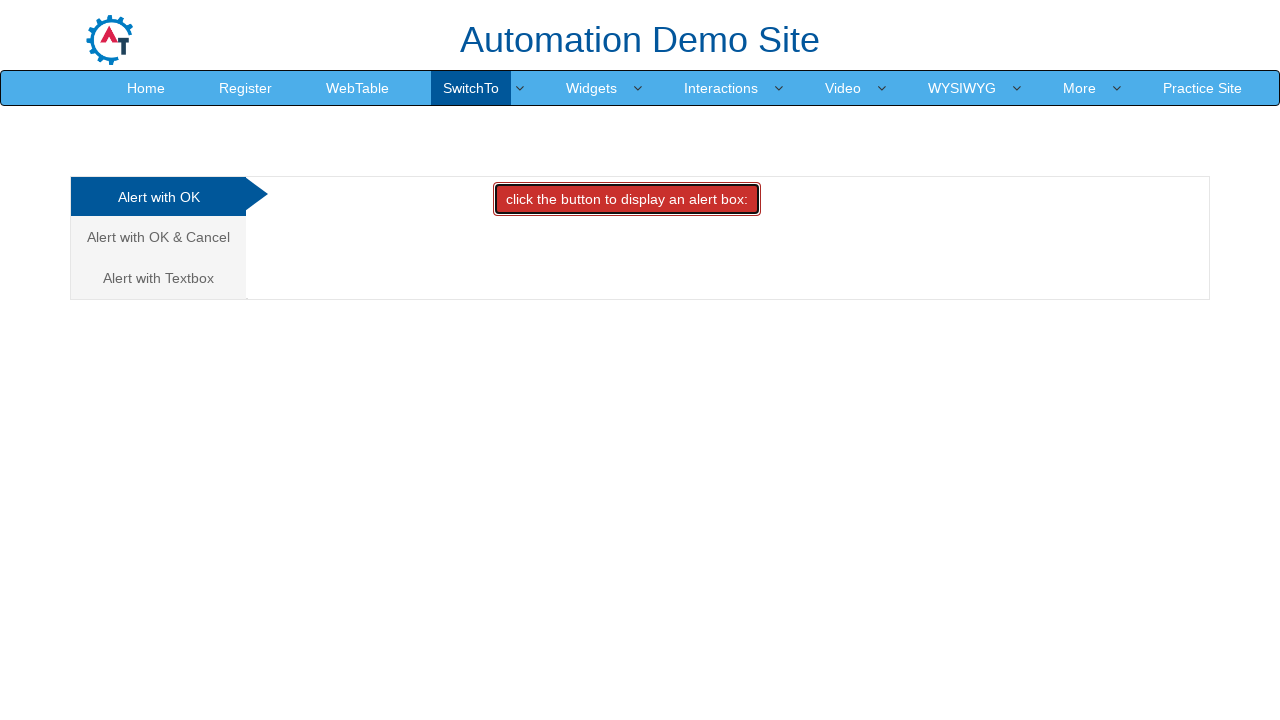